Tests drag and drop functionality on jQuery UI demo page by dragging a draggable element onto a droppable target within an iframe

Starting URL: https://jqueryui.com/droppable/

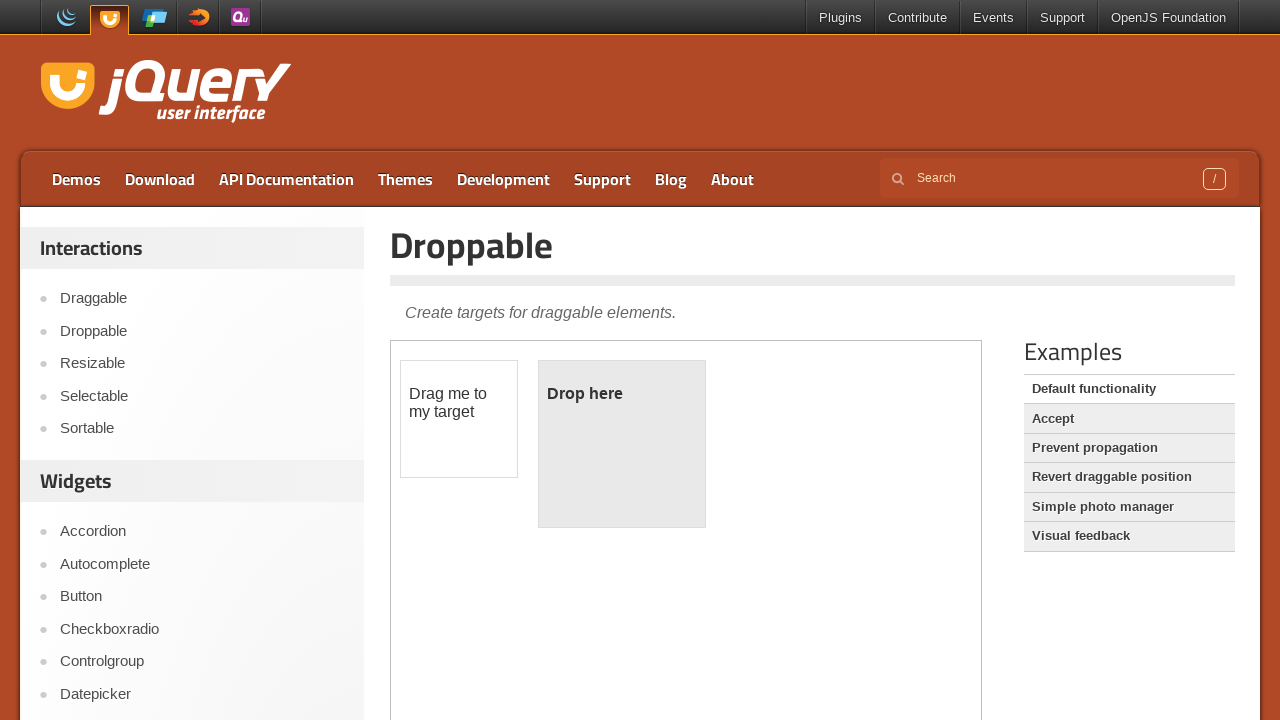

Located the demo iframe containing drag and drop elements
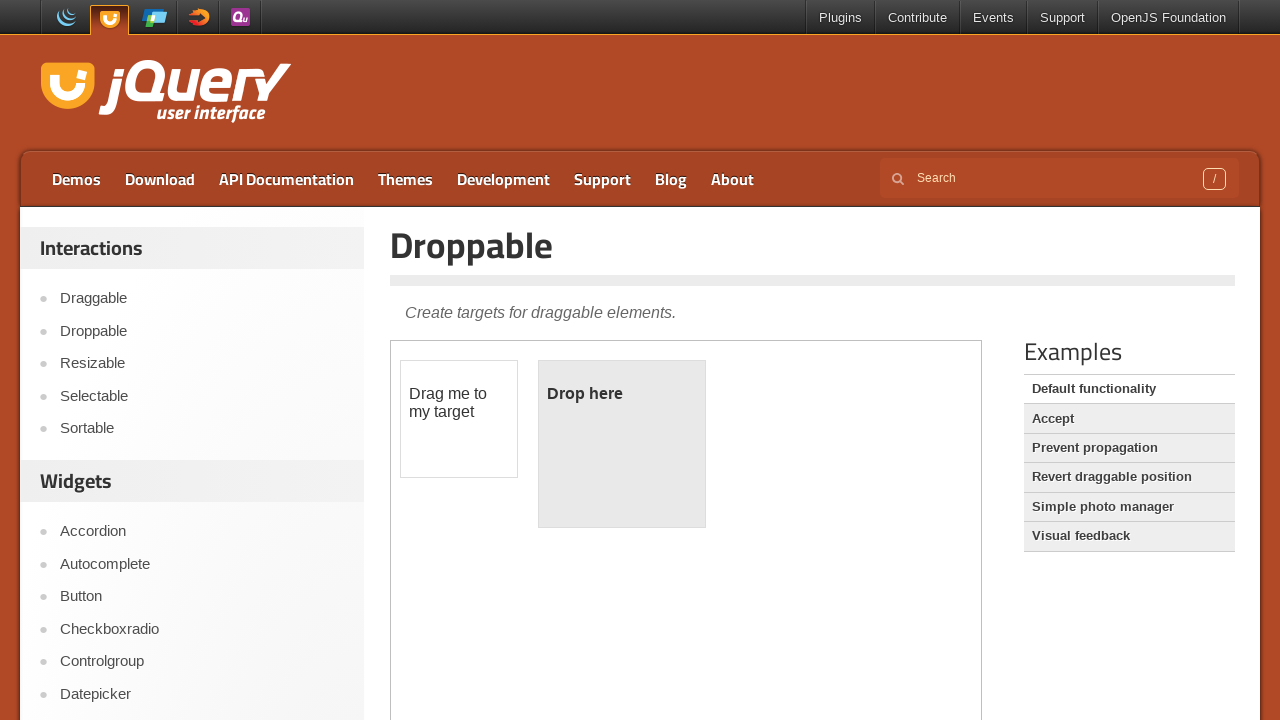

Located the draggable element with id 'draggable'
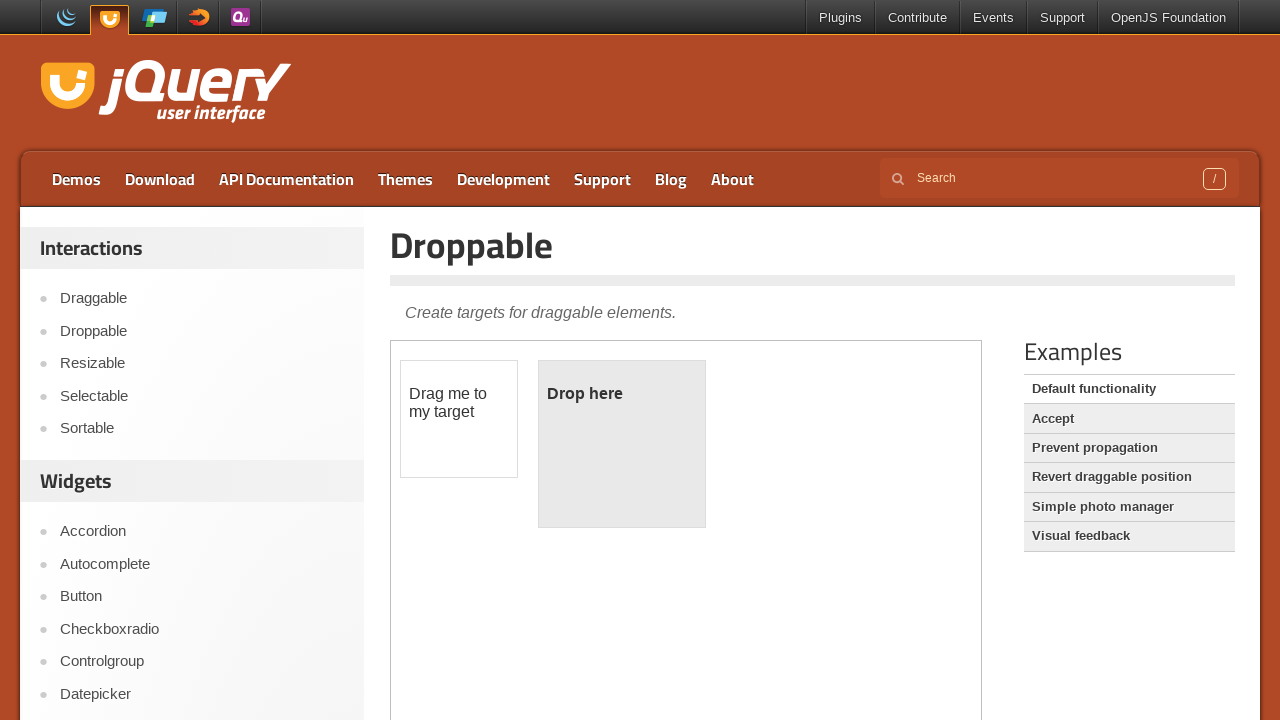

Located the droppable target element with id 'droppable'
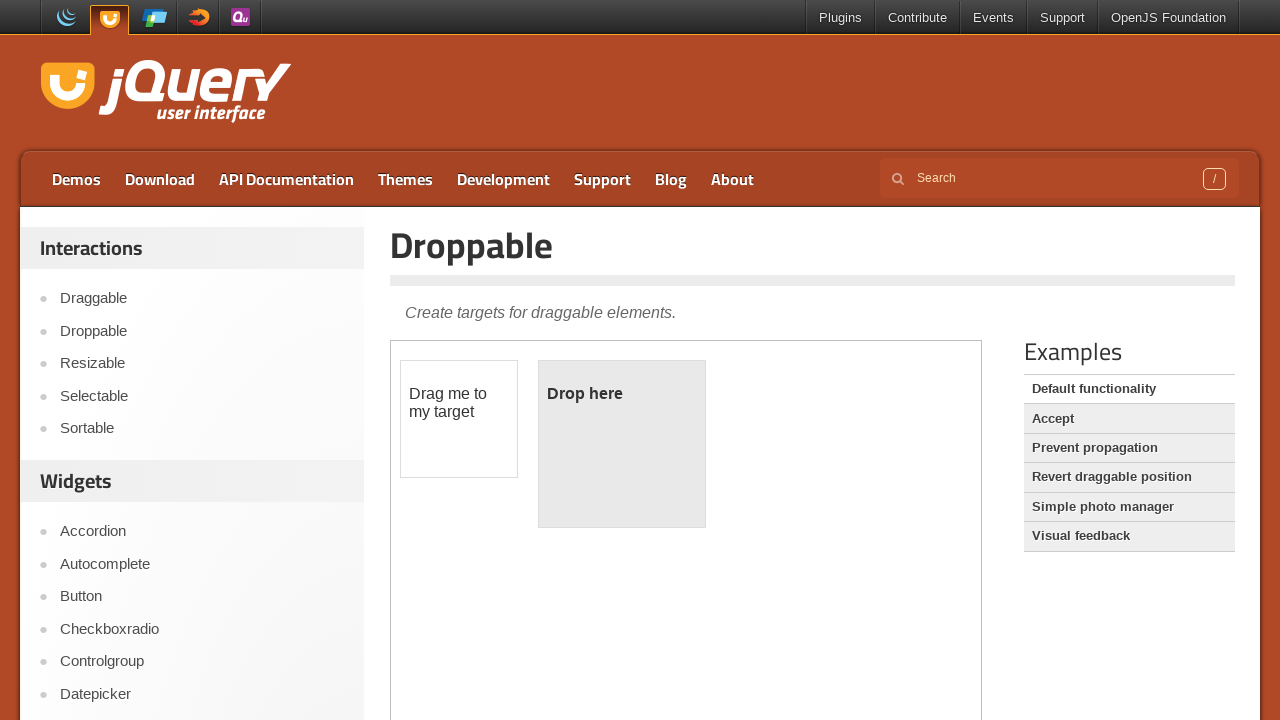

Dragged the draggable element onto the droppable target at (622, 444)
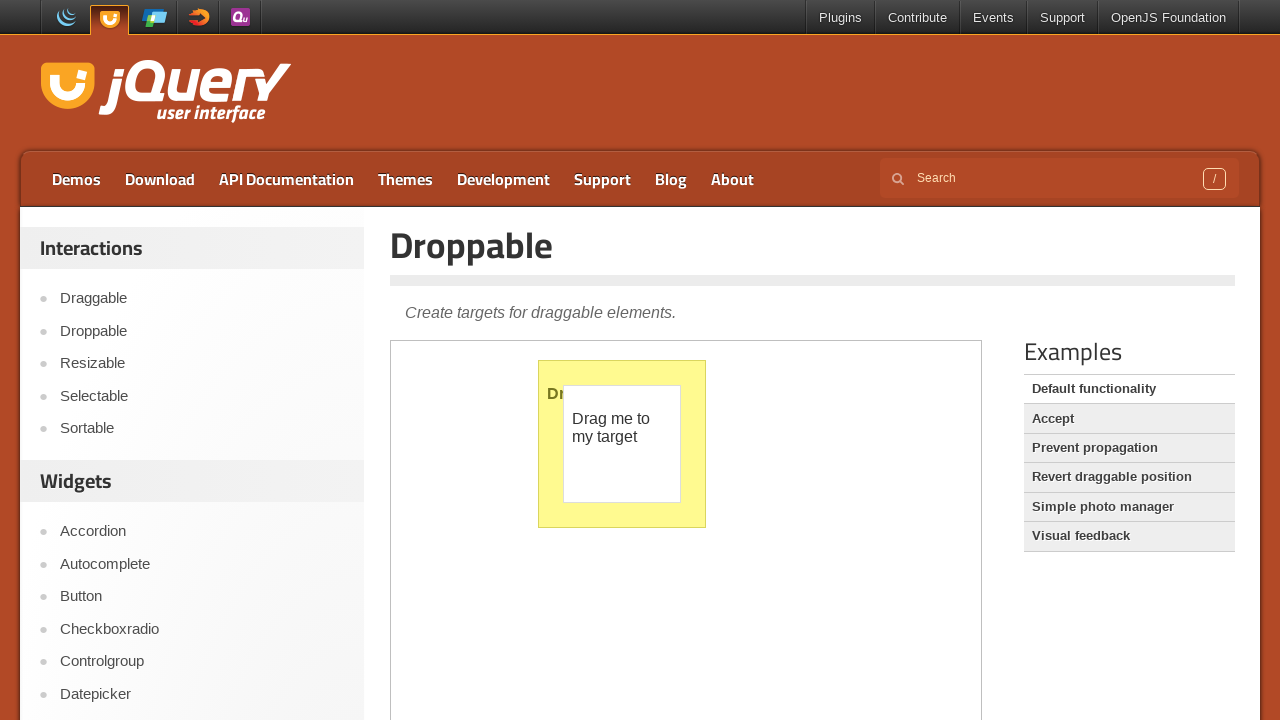

Retrieved page title to verify drag and drop test completion
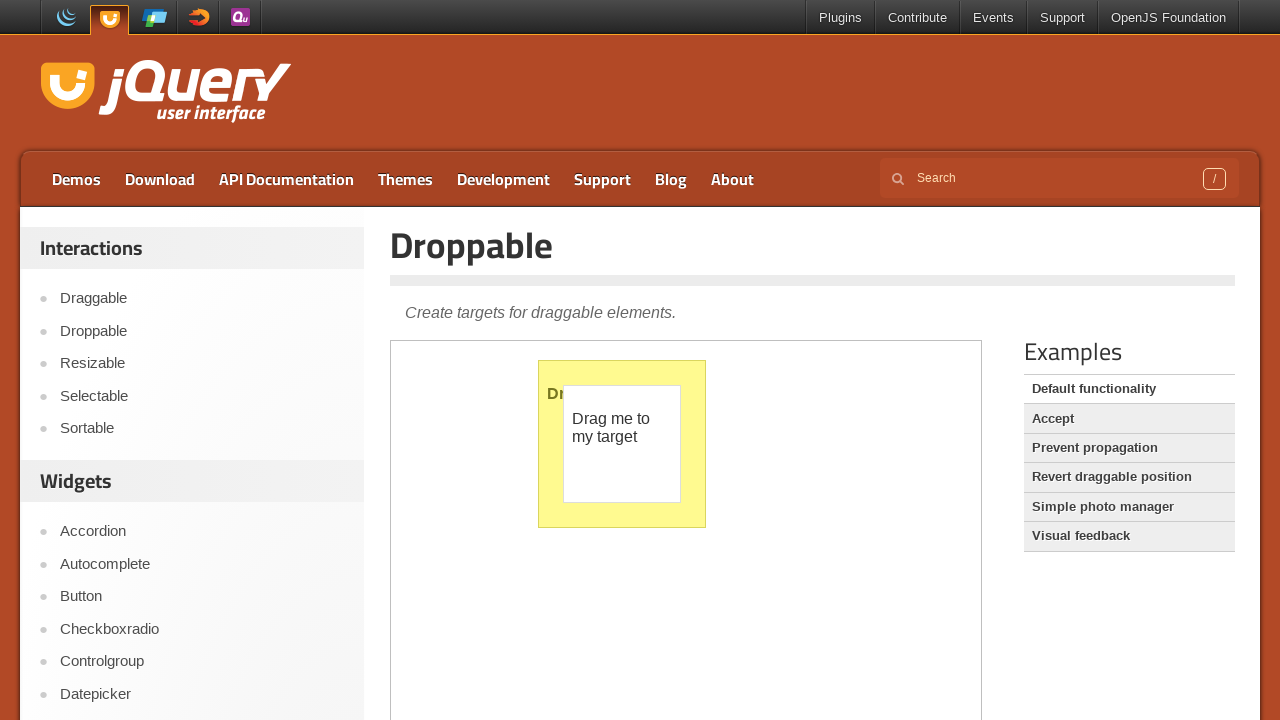

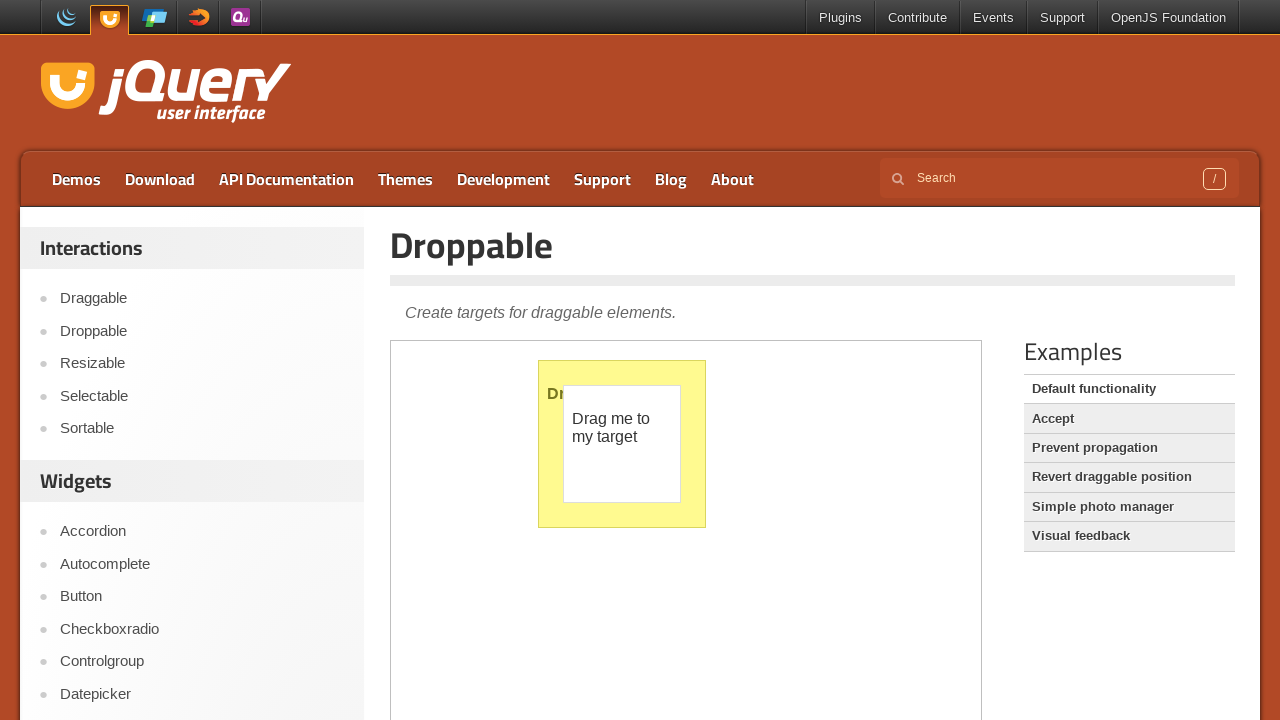